Tests dynamic loading using a reusable wait pattern, clicking start and waiting for the finish element before verifying text

Starting URL: http://the-internet.herokuapp.com/dynamic_loading/2

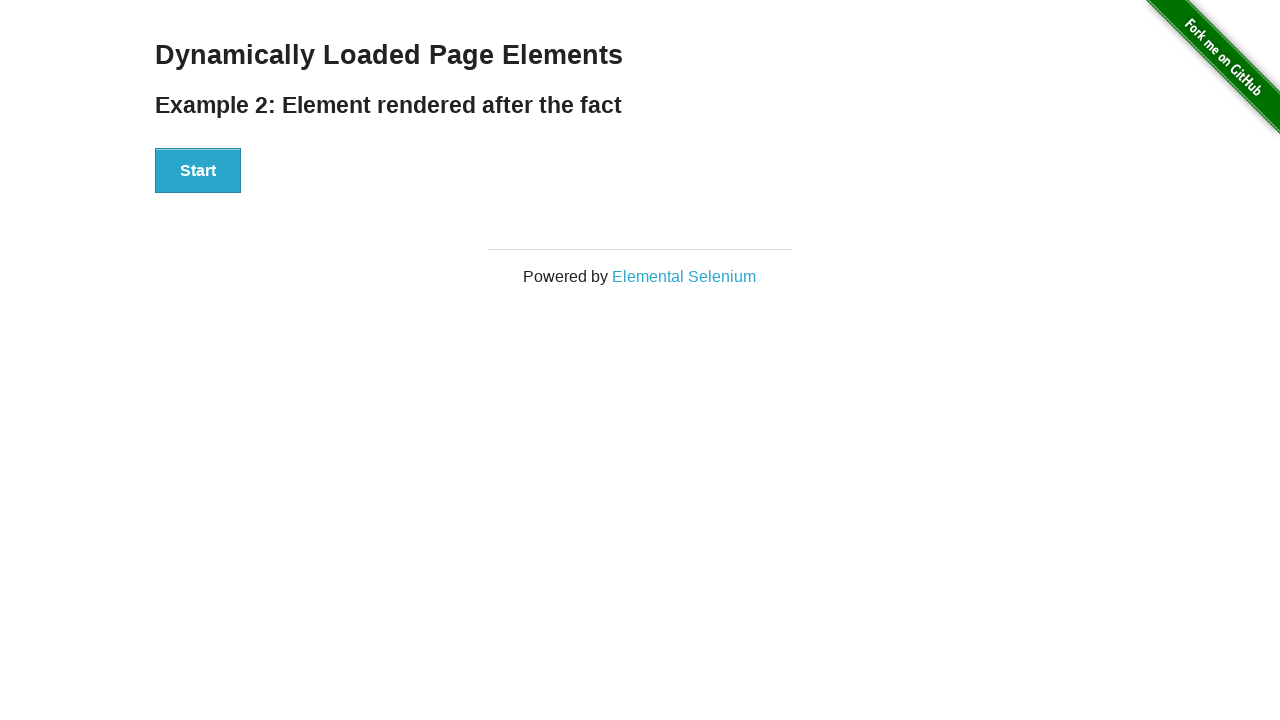

Navigated to dynamic loading test page
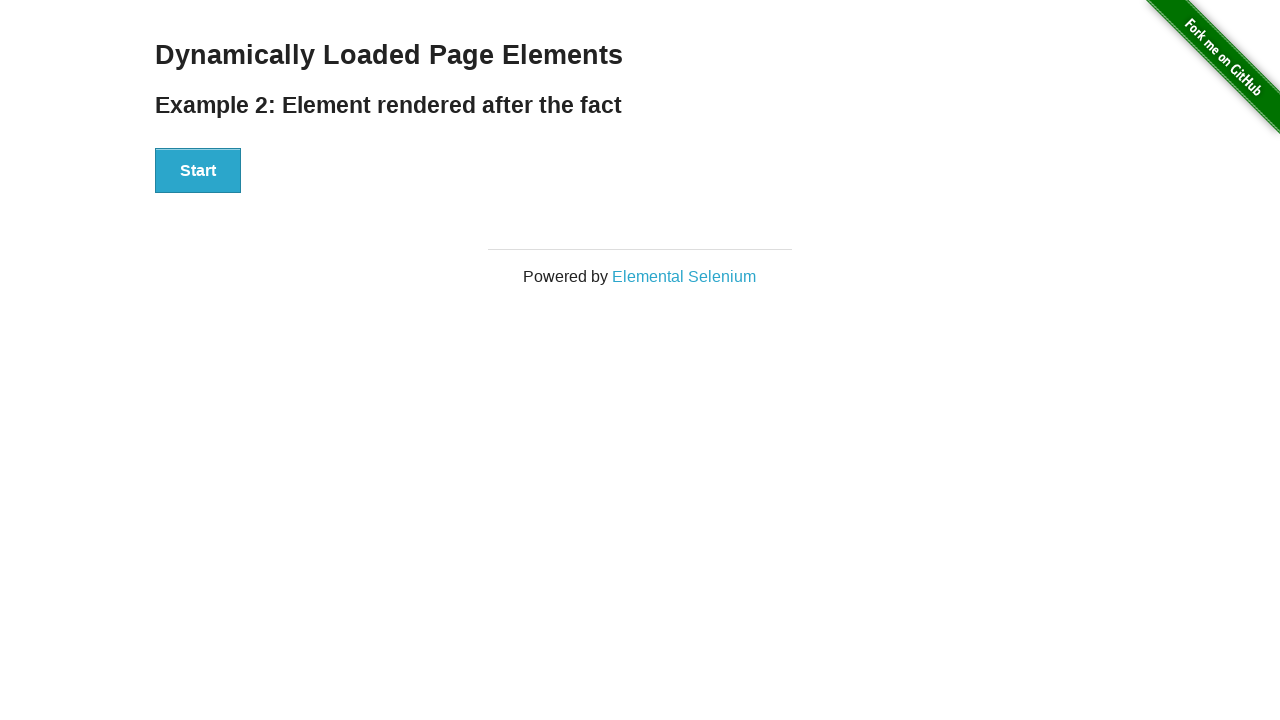

Clicked start button to begin dynamic loading at (198, 171) on #start button
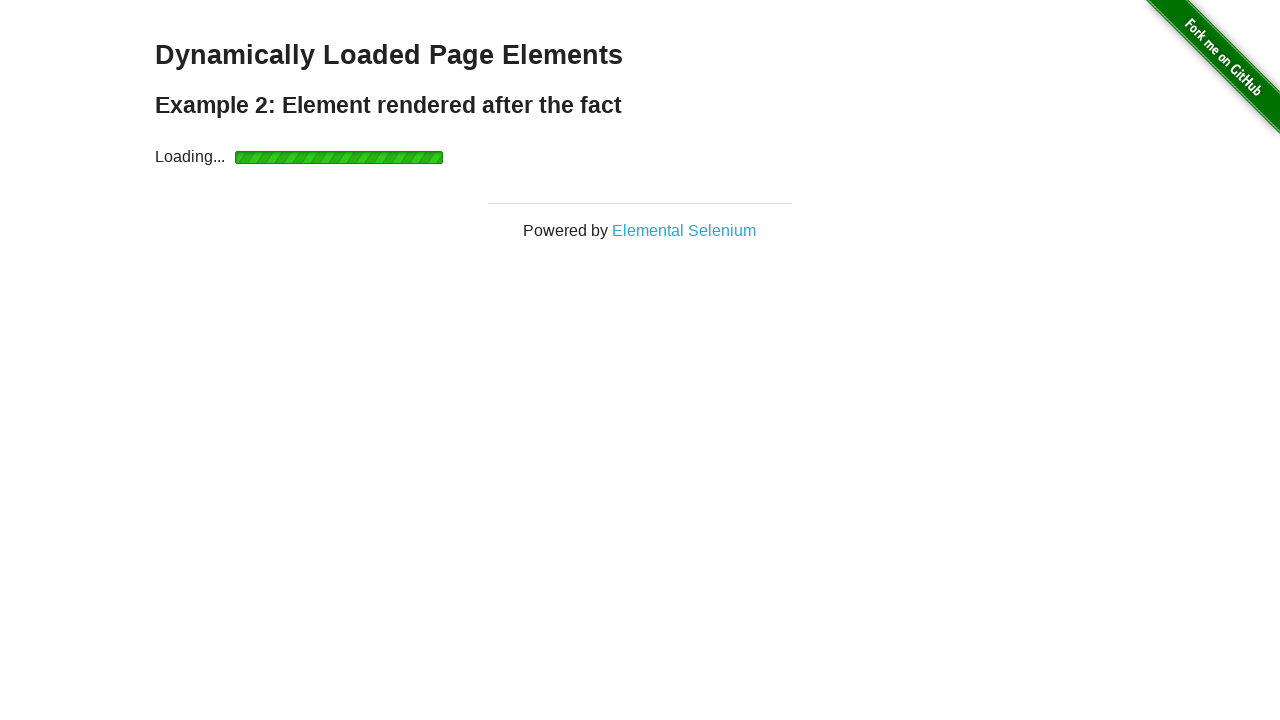

Finish element appeared after dynamic loading completed
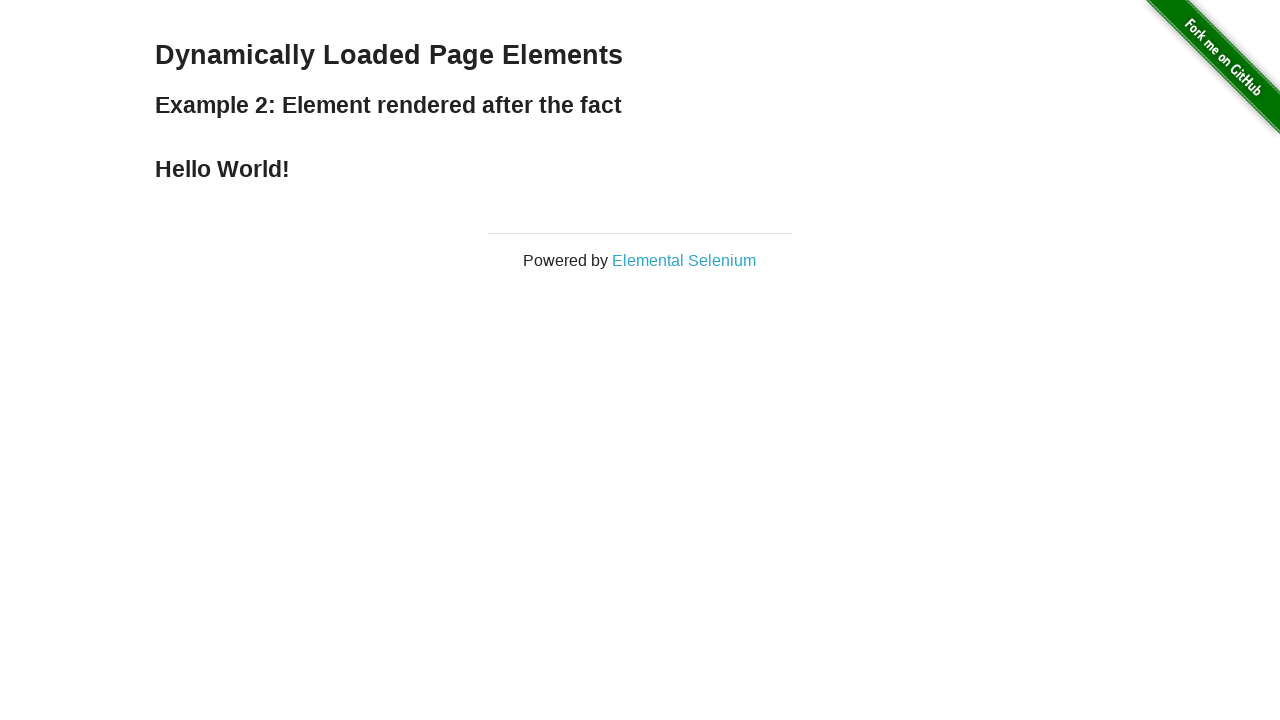

Verified finish element contains 'Hello World!' text
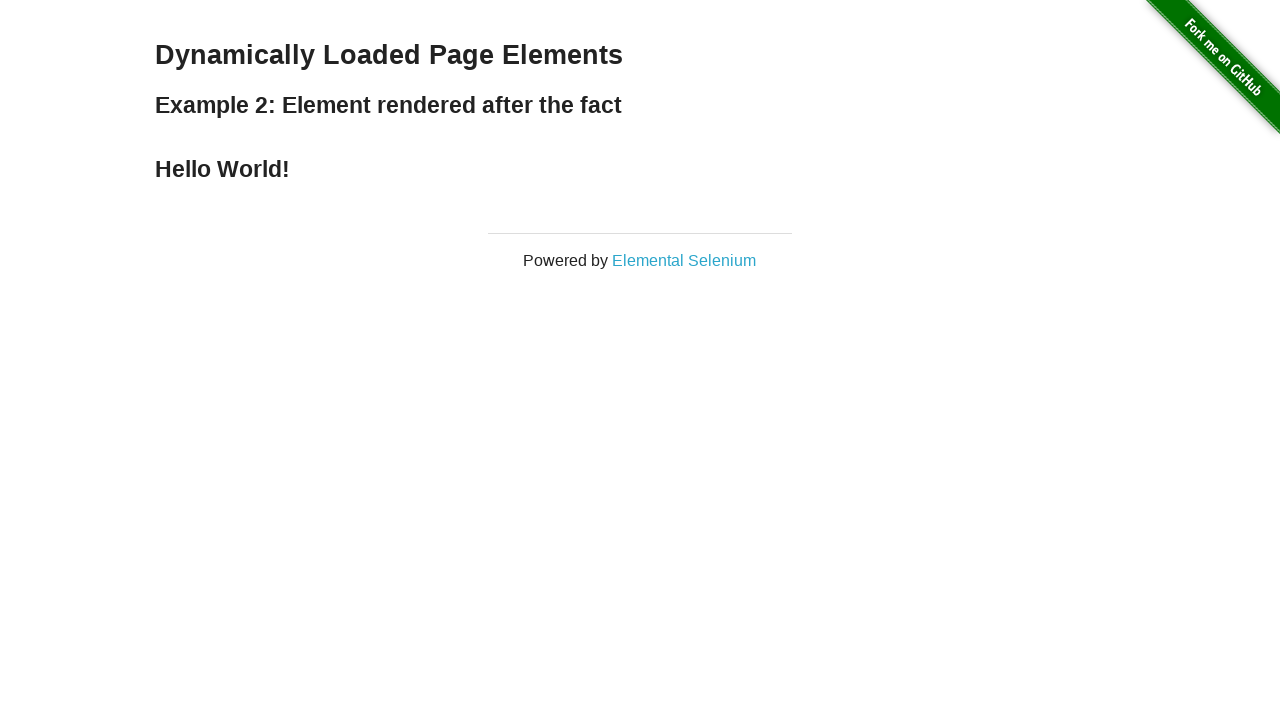

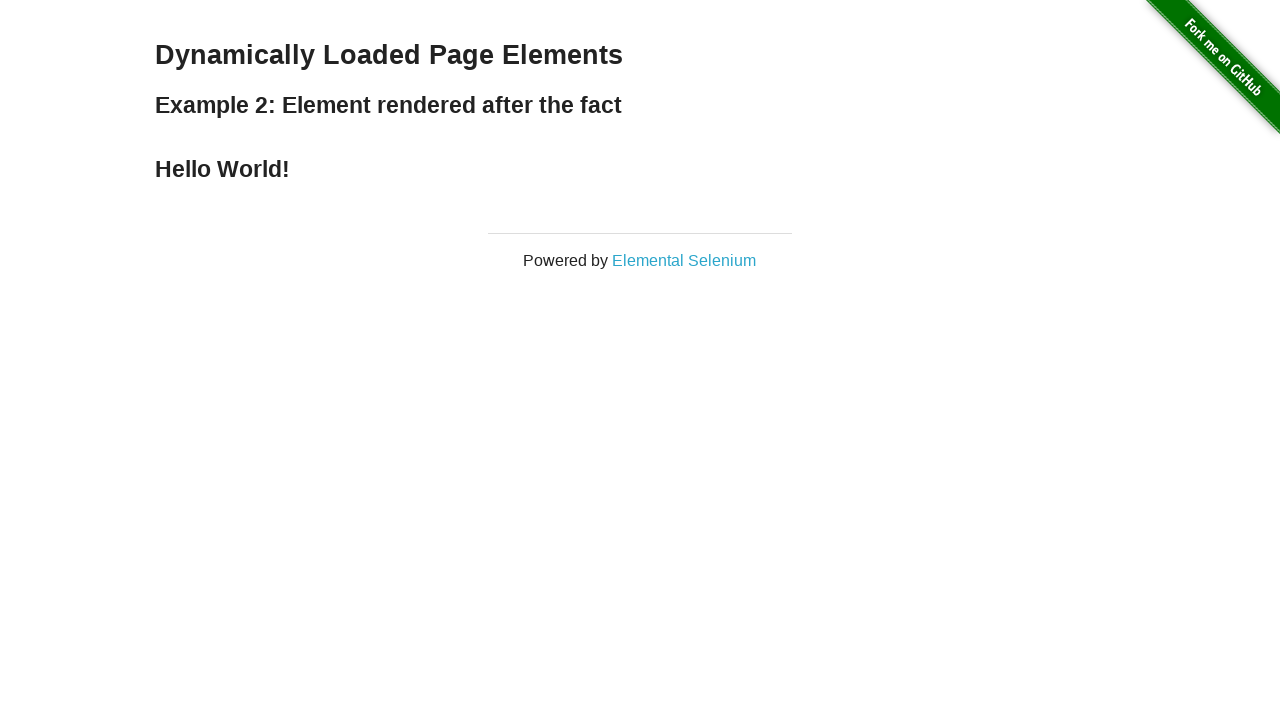